Tests page scrolling functionality by scrolling to the bottom of the page and then scrolling an article element into view

Starting URL: https://kenh14.vn/

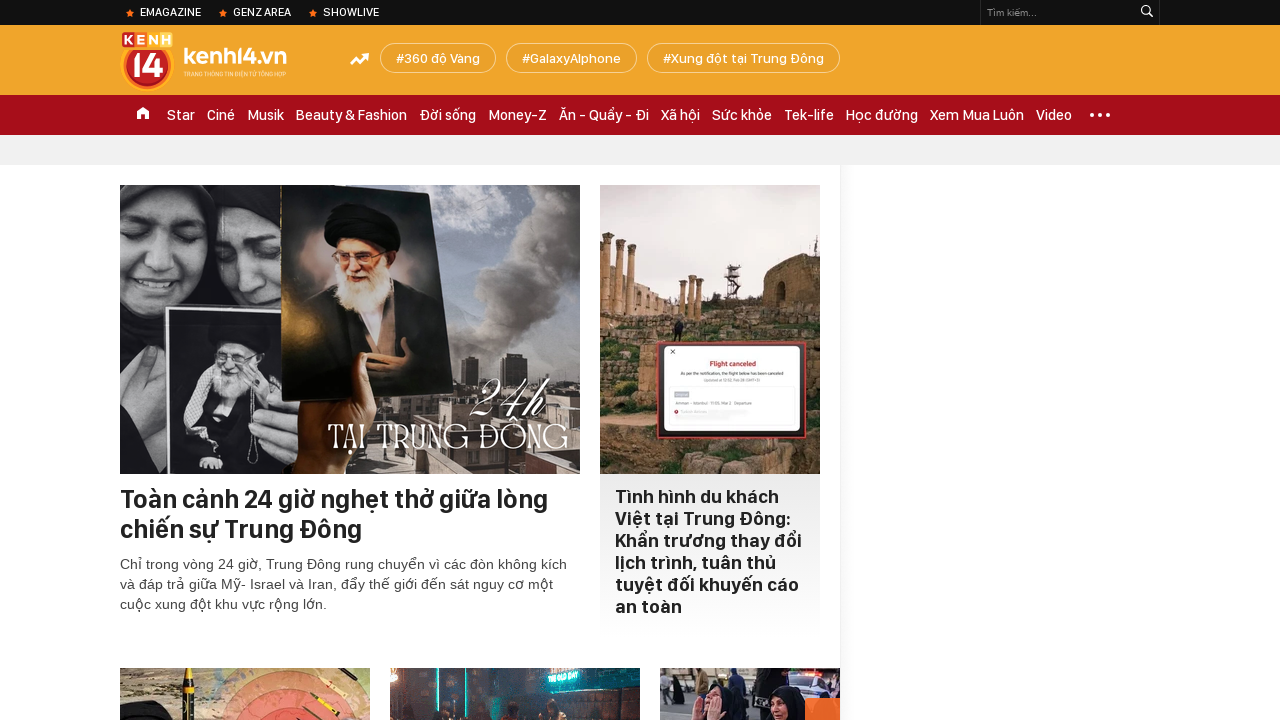

Scrolled to the bottom of the page
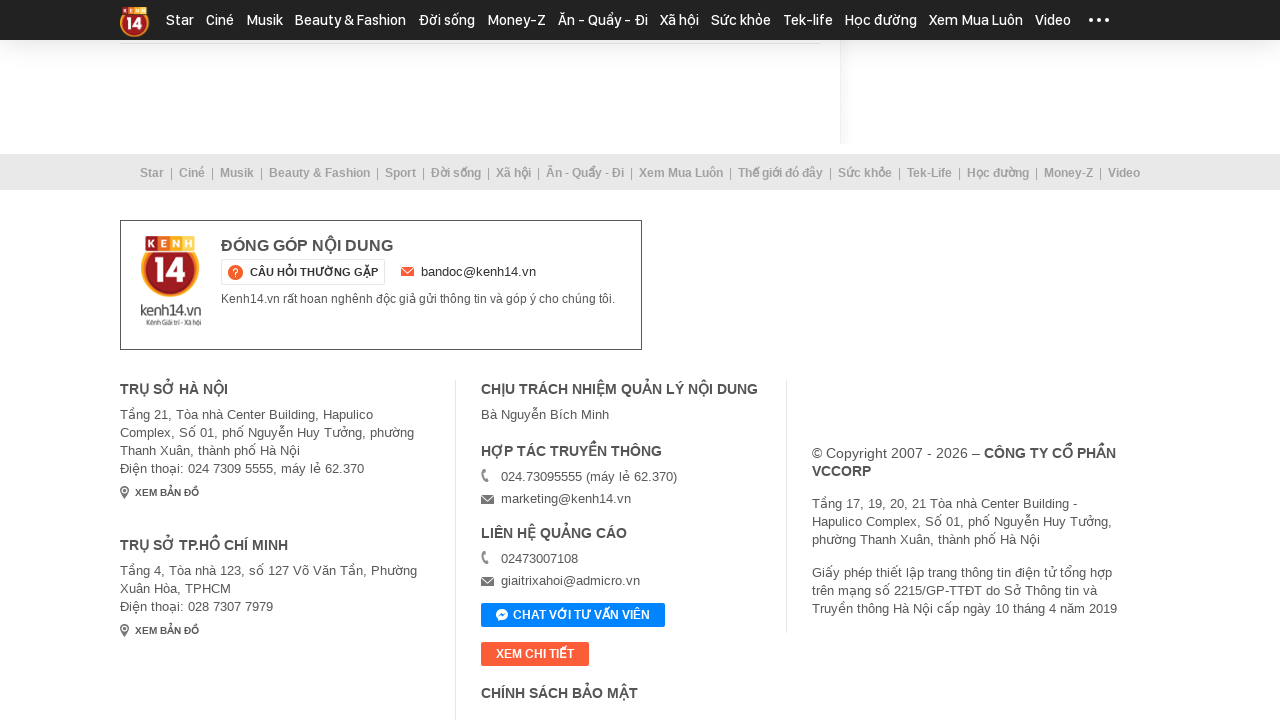

Waited 2 seconds for content to load after scroll
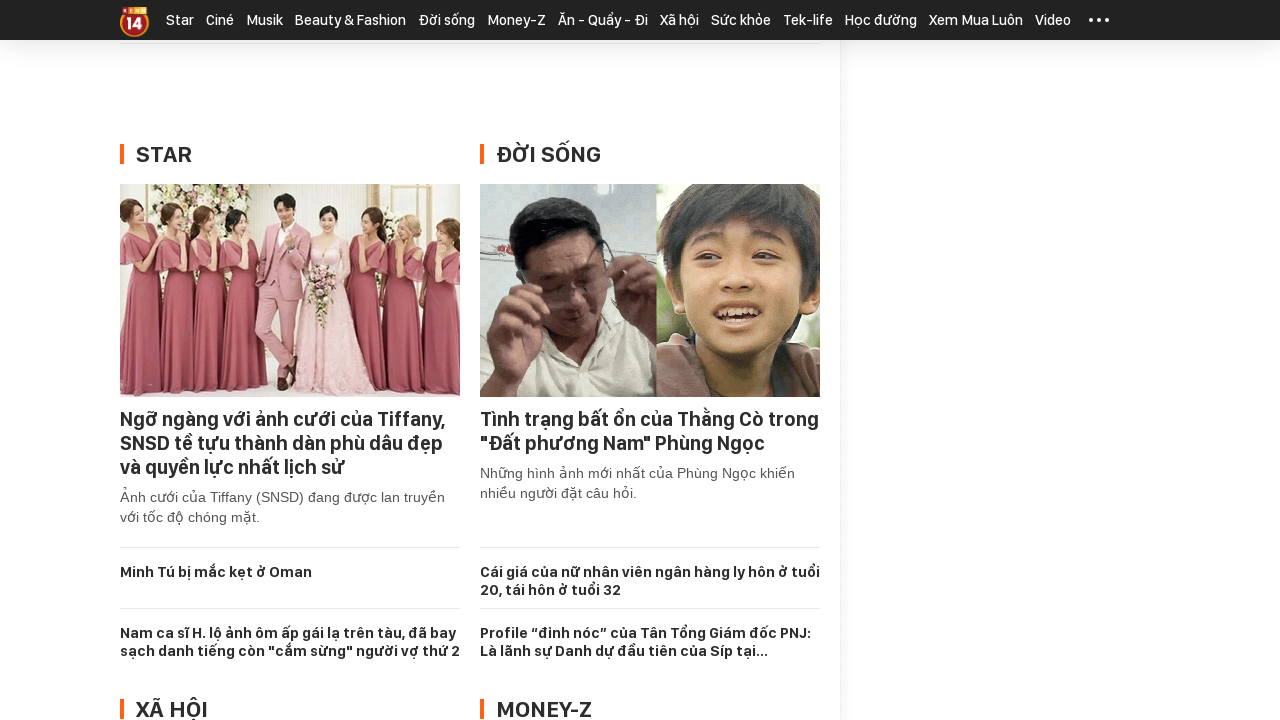

Located the first article link in the kenh14-body-wrapper
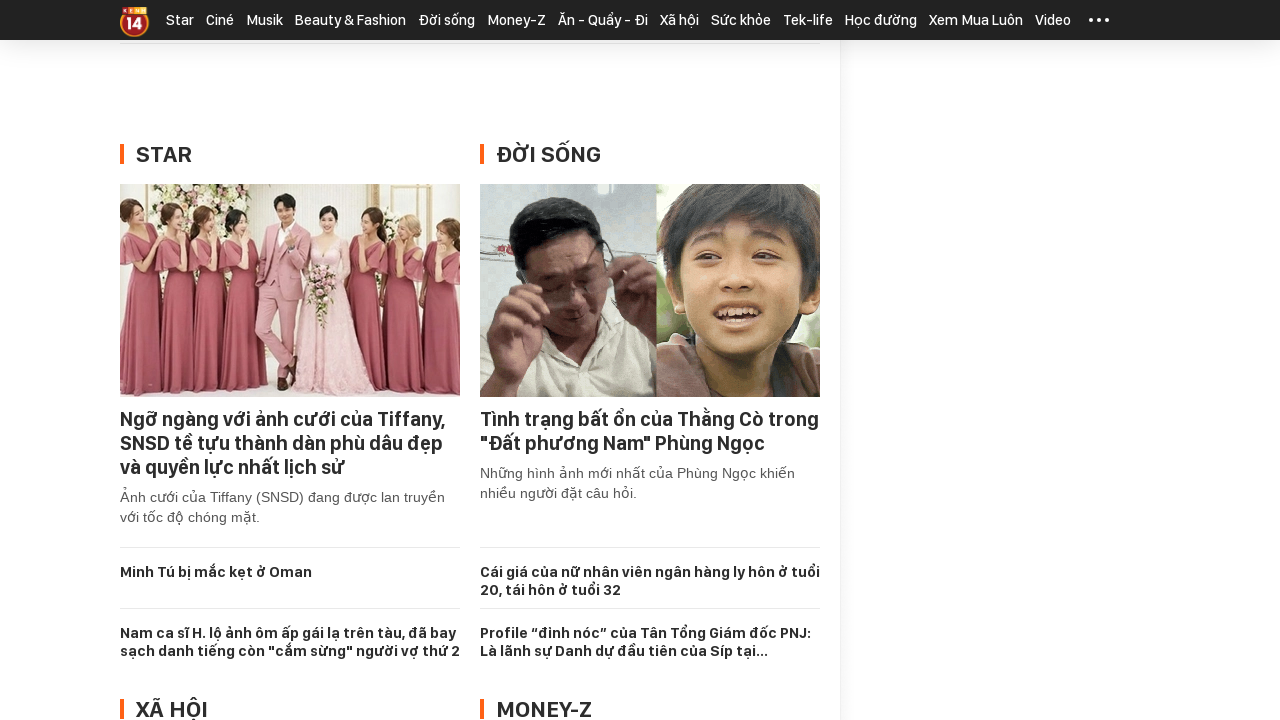

Scrolled the first article link into view
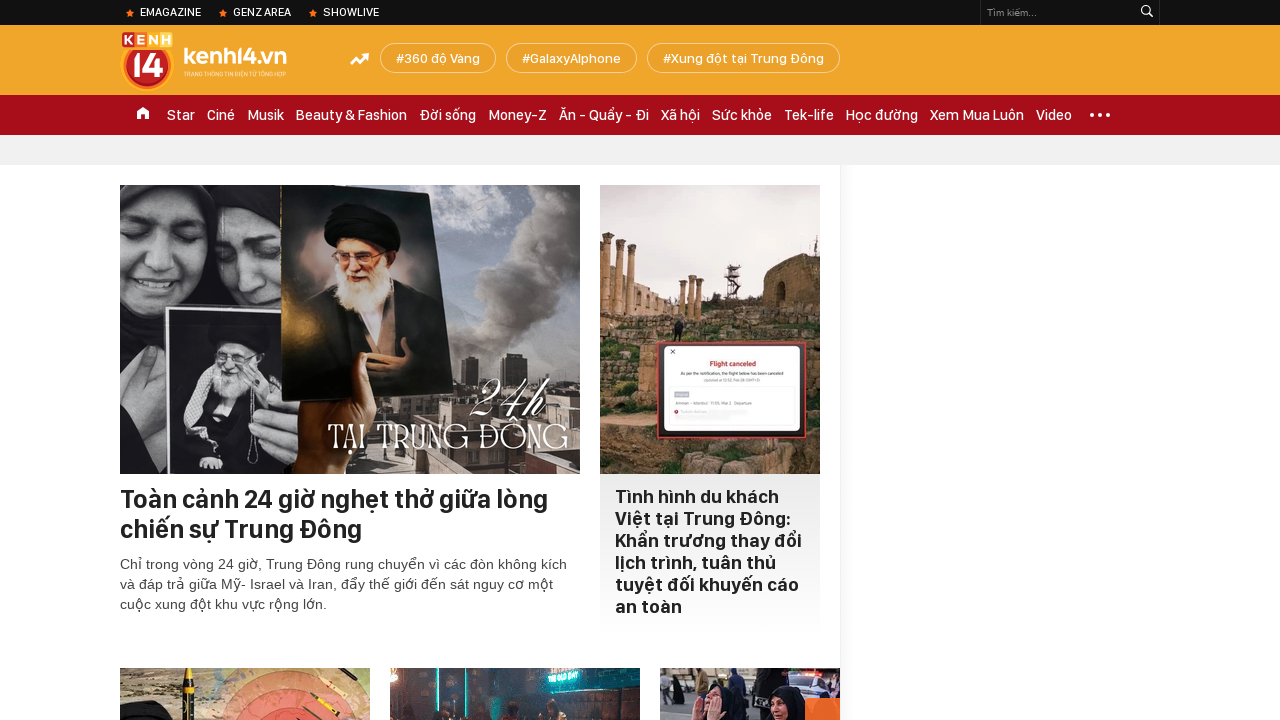

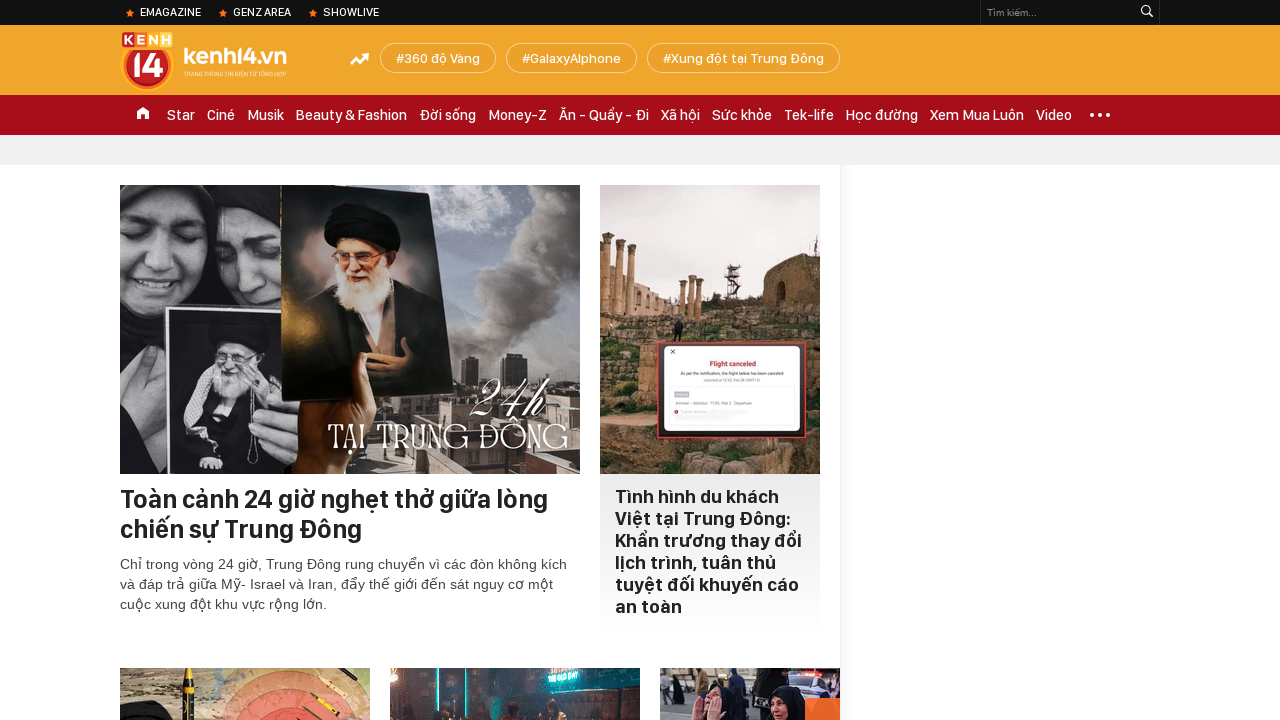